Tests the search functionality on python.org by entering "pycon" as a search query and verifying that results are found.

Starting URL: http://www.python.org

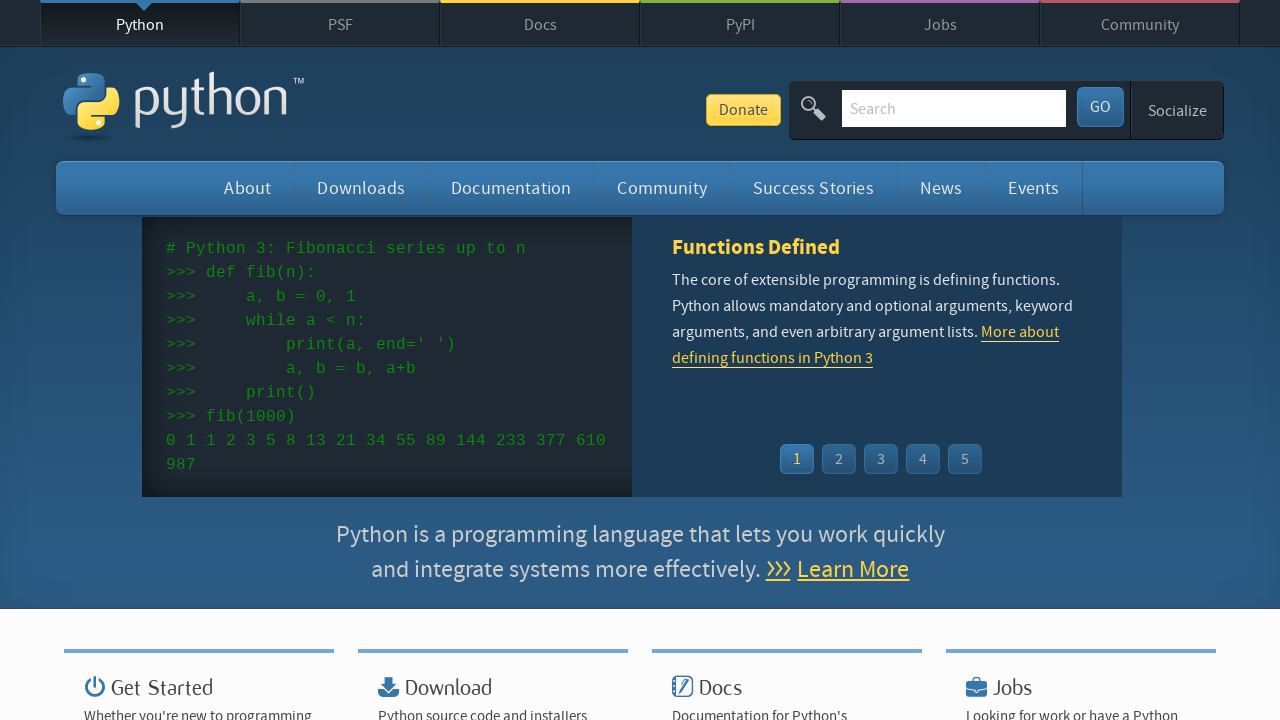

Filled search box with 'pycon' on input[name='q']
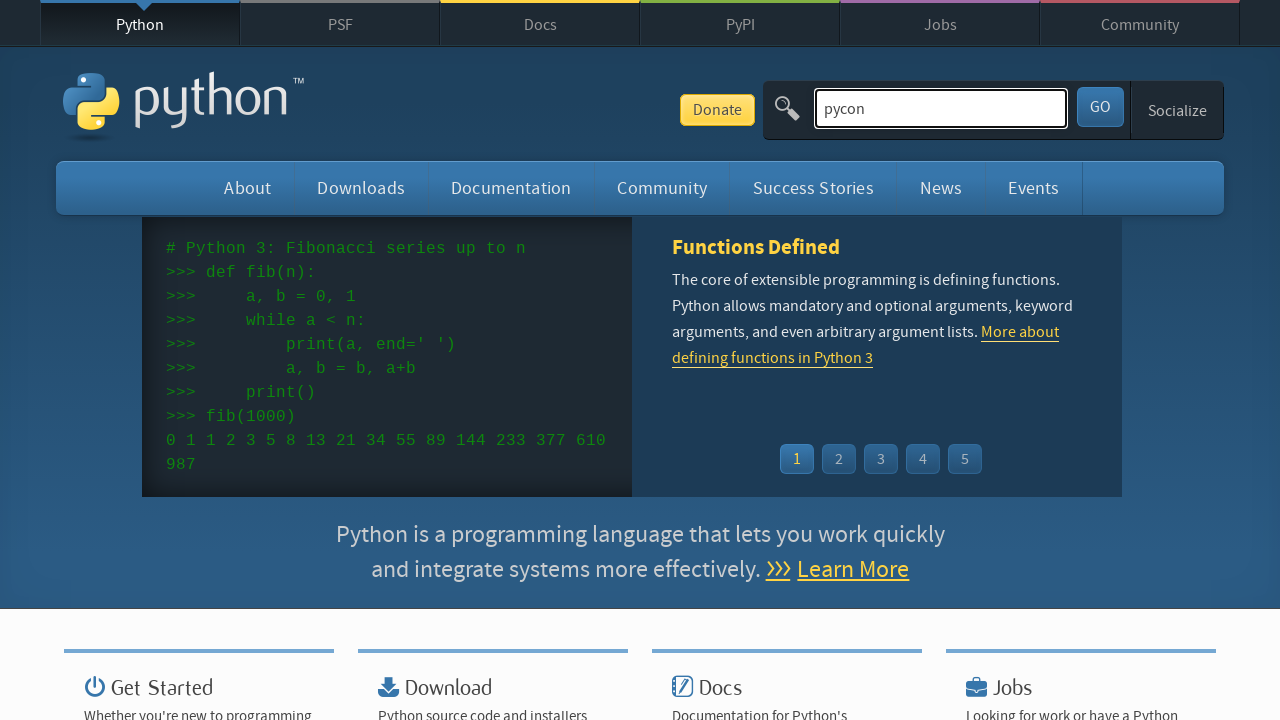

Pressed Enter to submit search query on input[name='q']
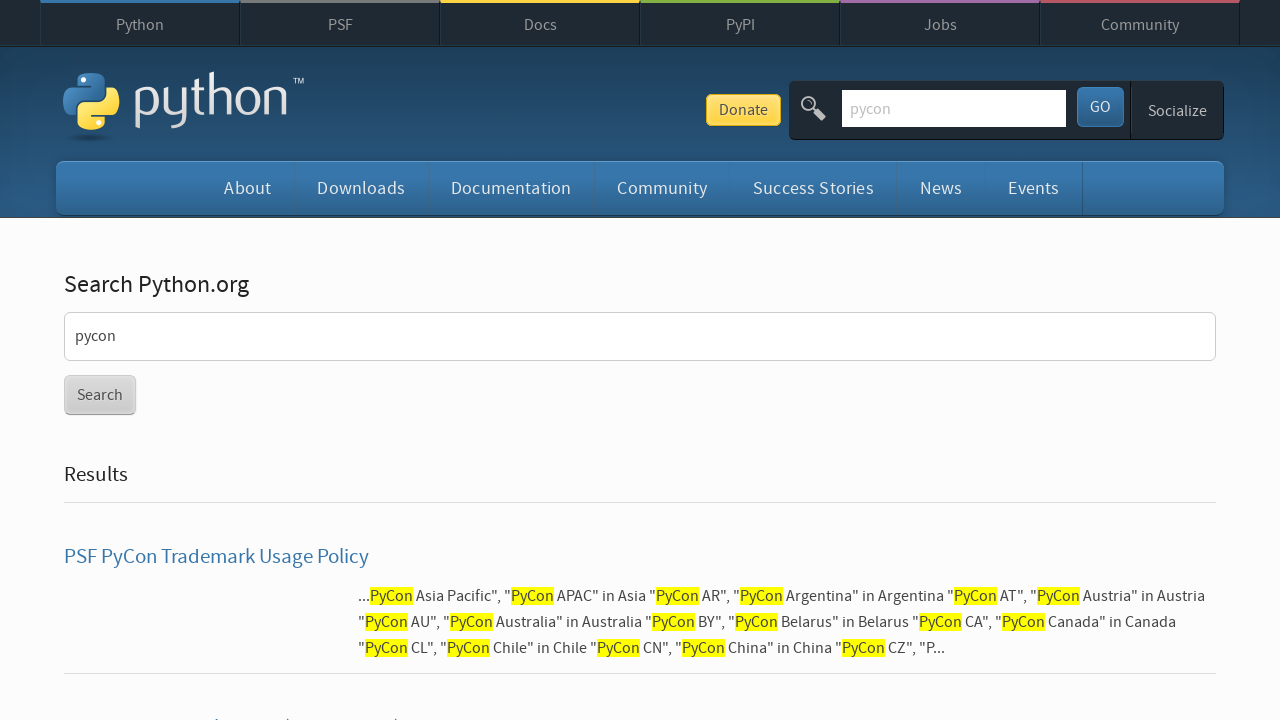

Search results page loaded
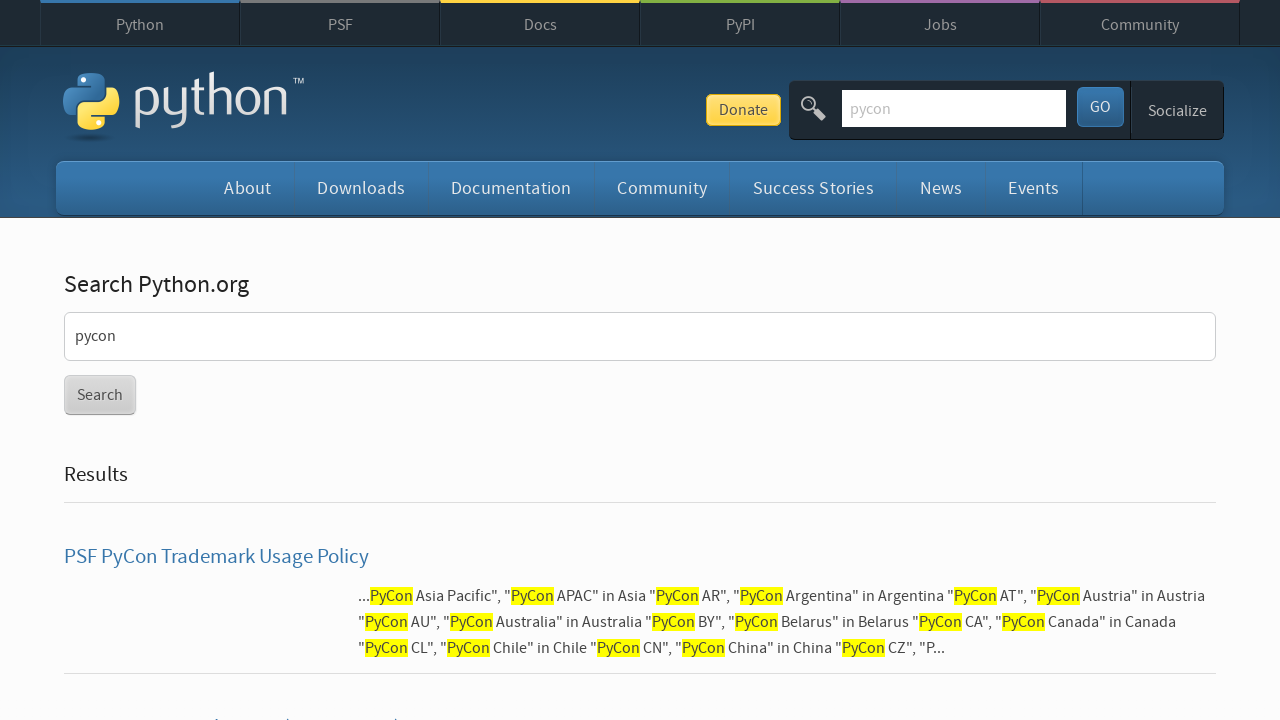

Verified that search results were found (no 'No results found.' message)
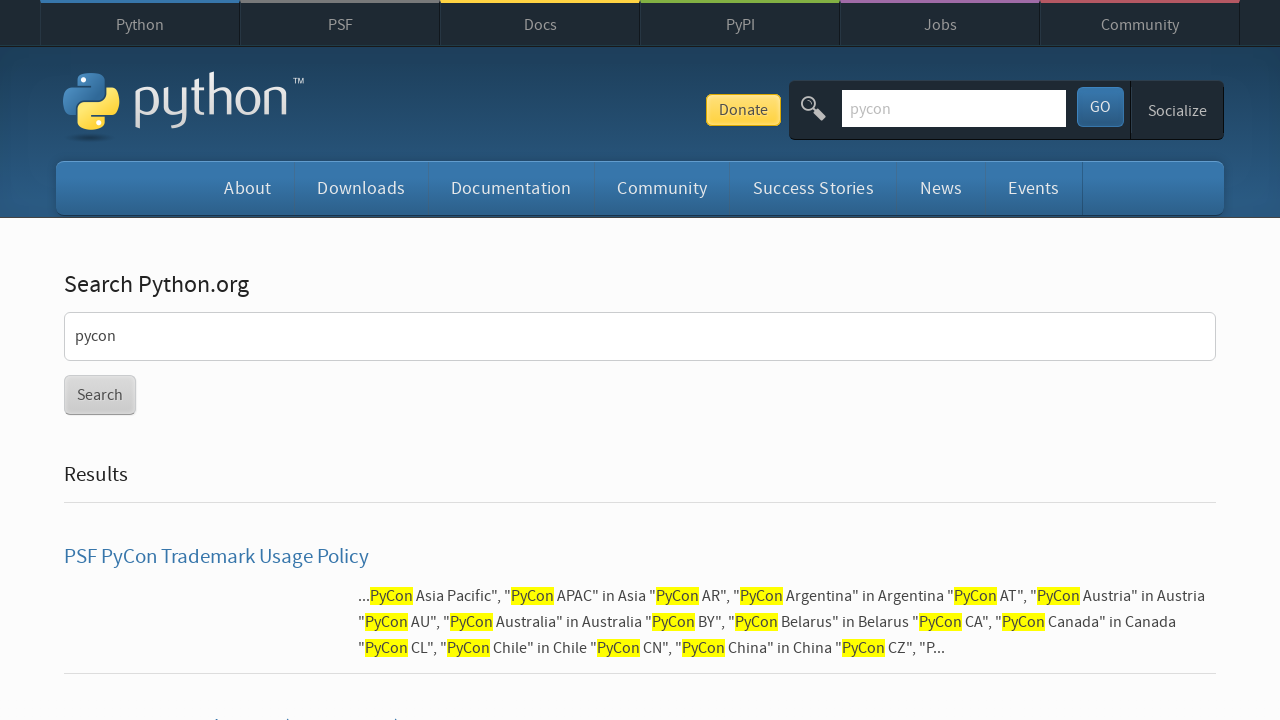

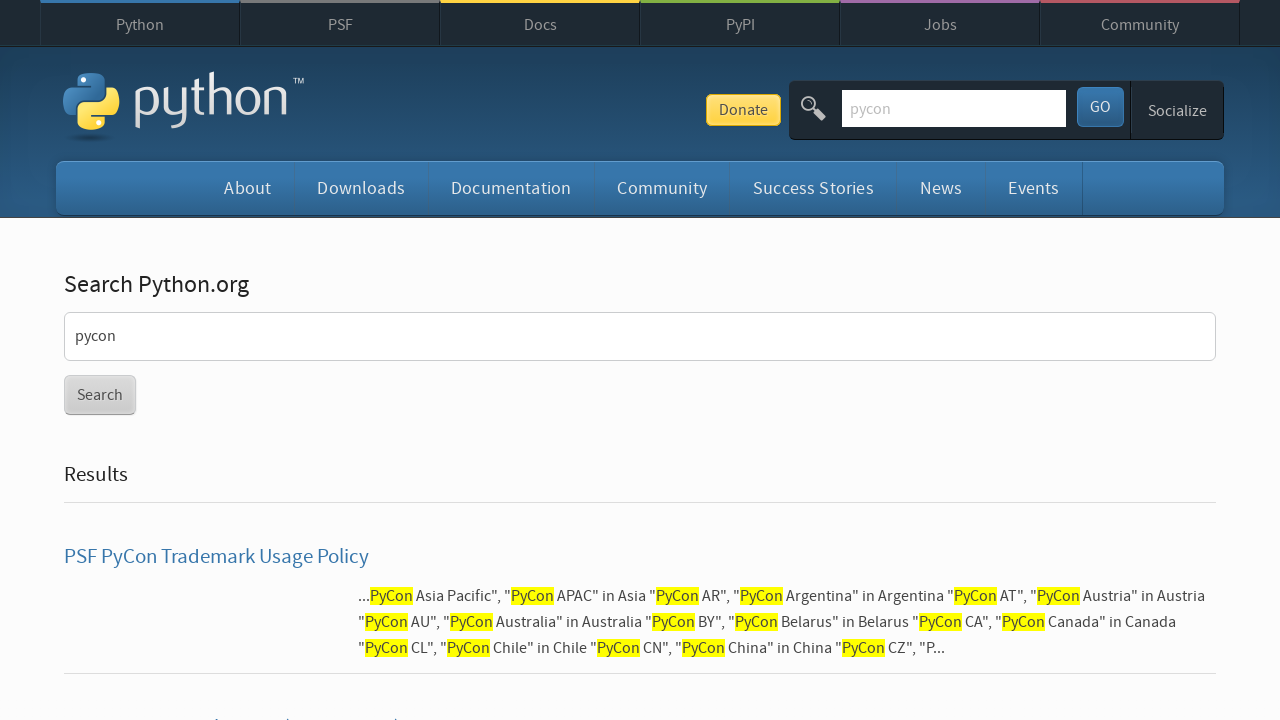